Tests the product review submission flow by navigating to a product, clicking on the reviews tab, selecting a 5-star rating, and submitting a review with name and email.

Starting URL: https://practice.automationtesting.in/

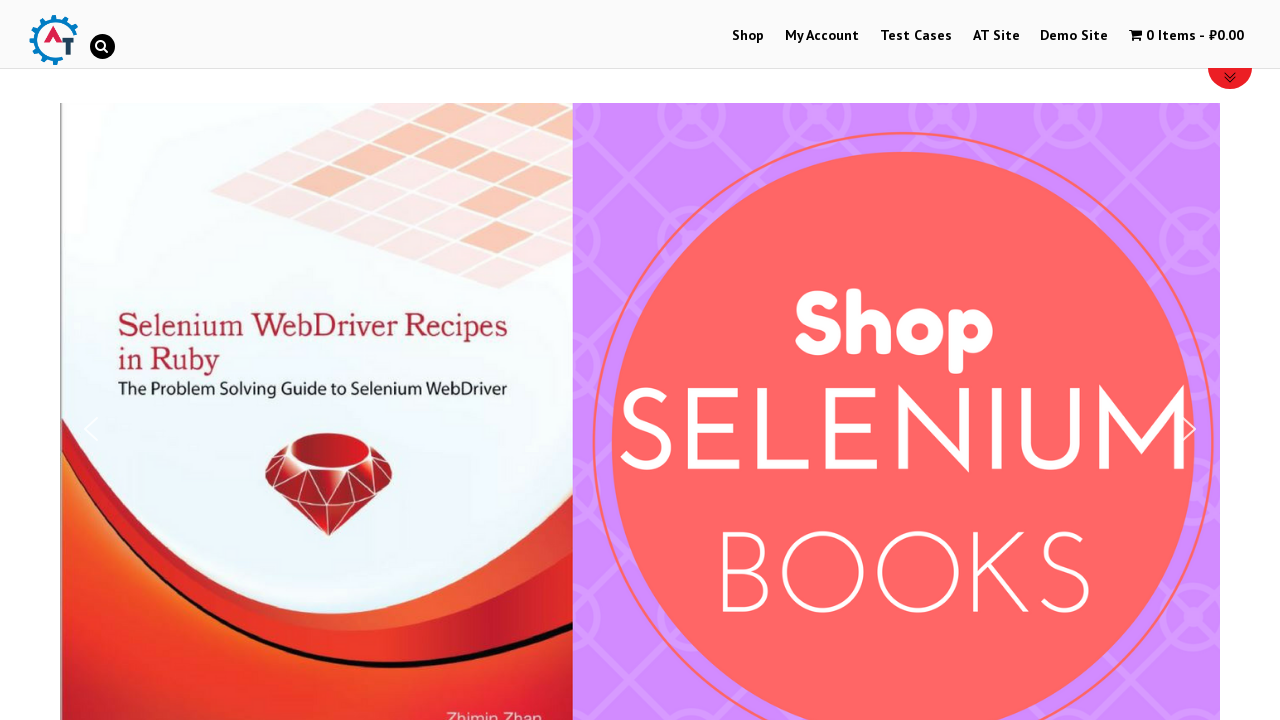

Scrolled down 600px to view products
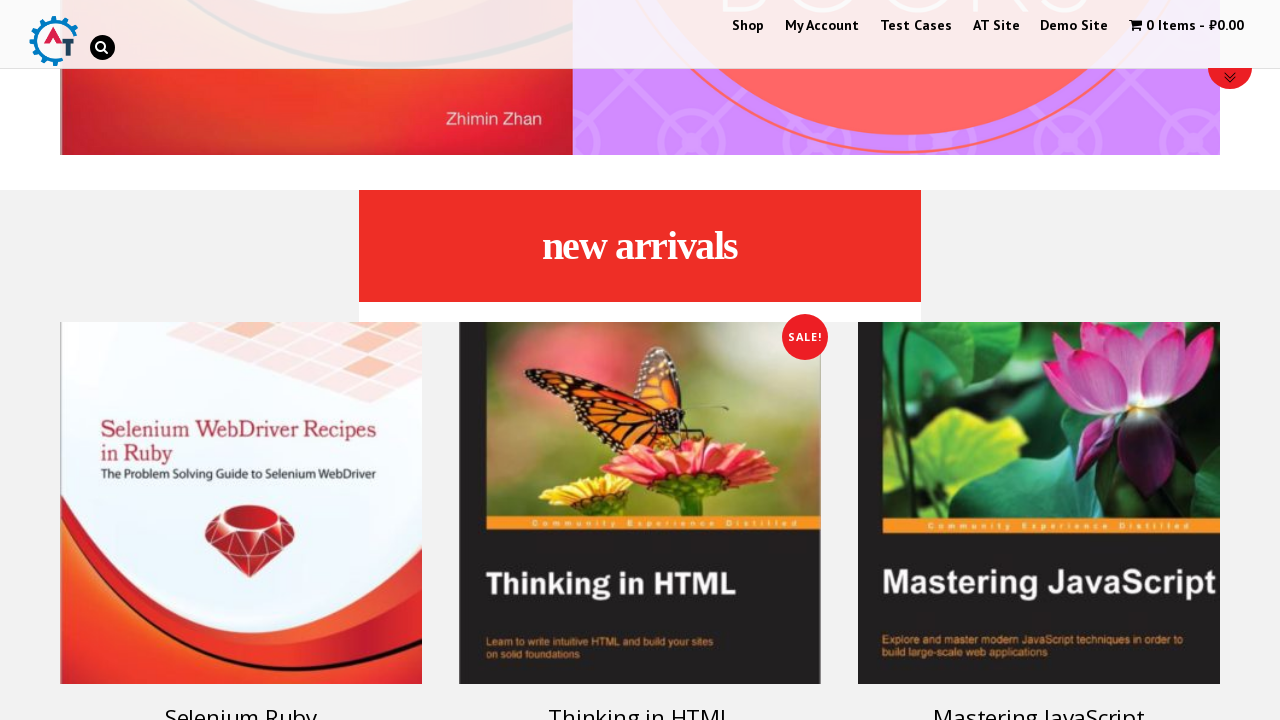

Clicked on the first product link at (241, 458) on .woocommerce-LoopProduct-link
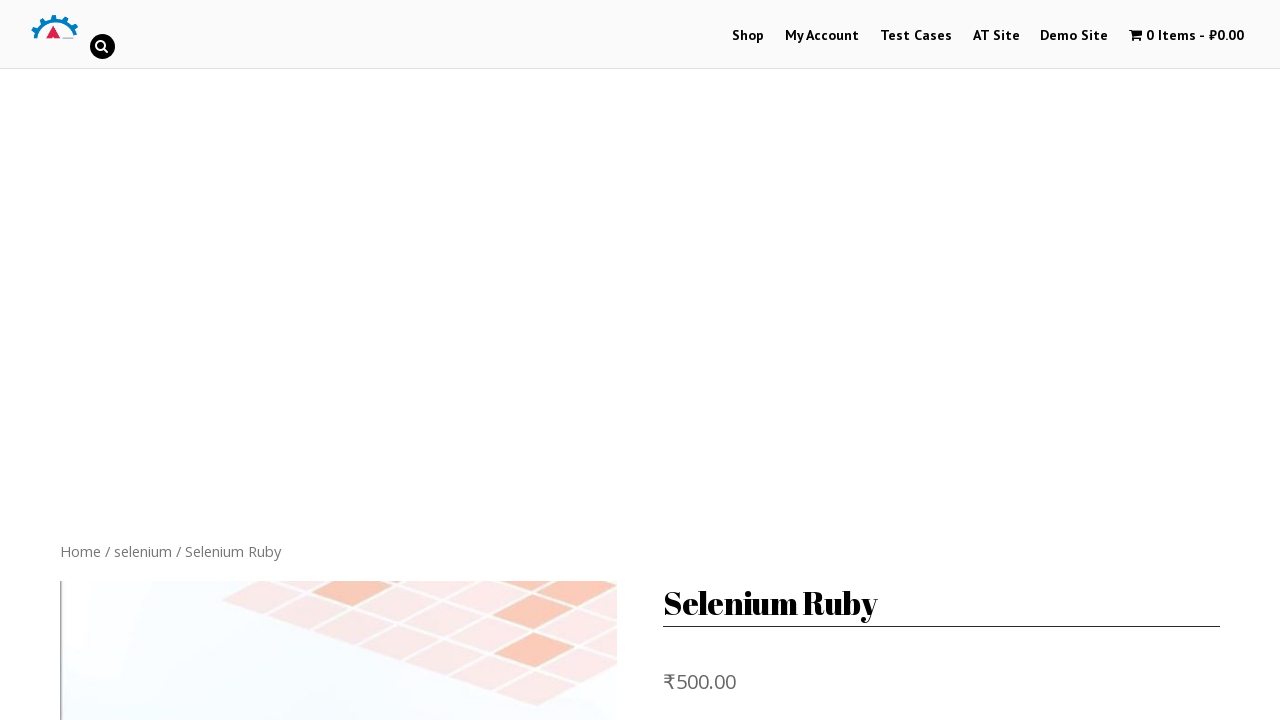

Clicked on the Reviews tab at (309, 360) on .reviews_tab
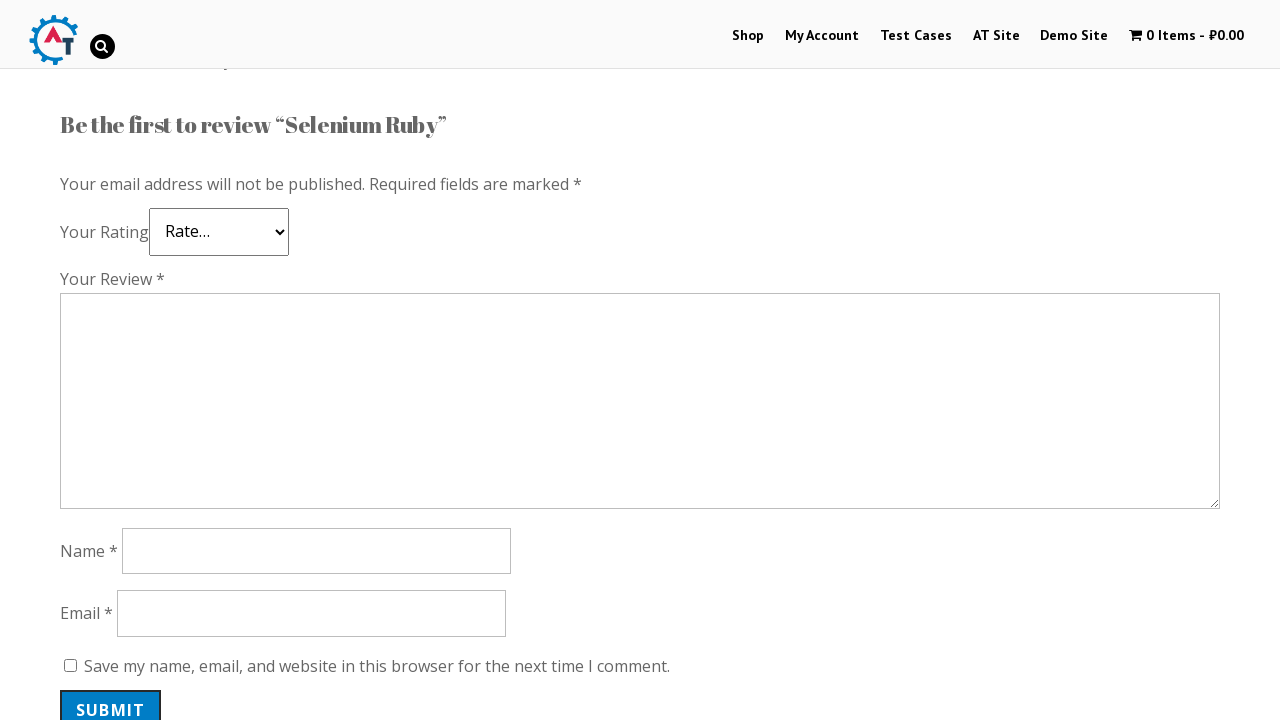

Scrolled down 400px to view review form
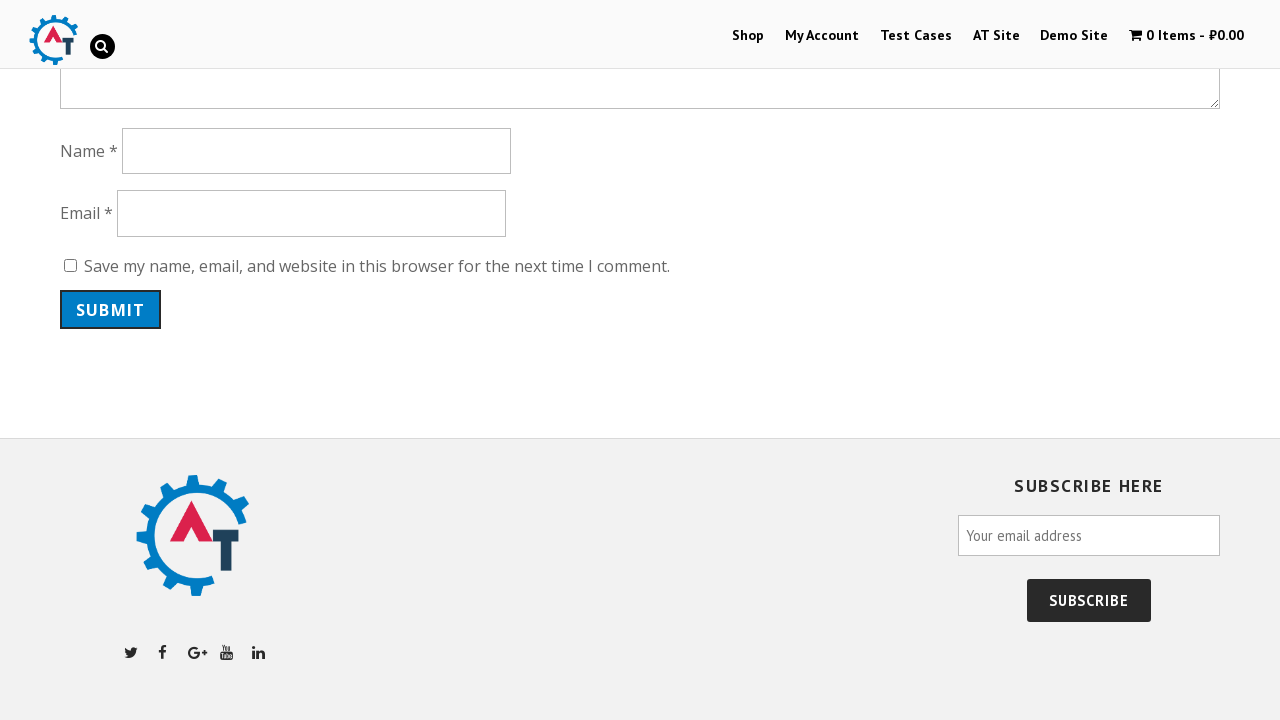

Selected 5-star rating at (132, 244) on .star-5
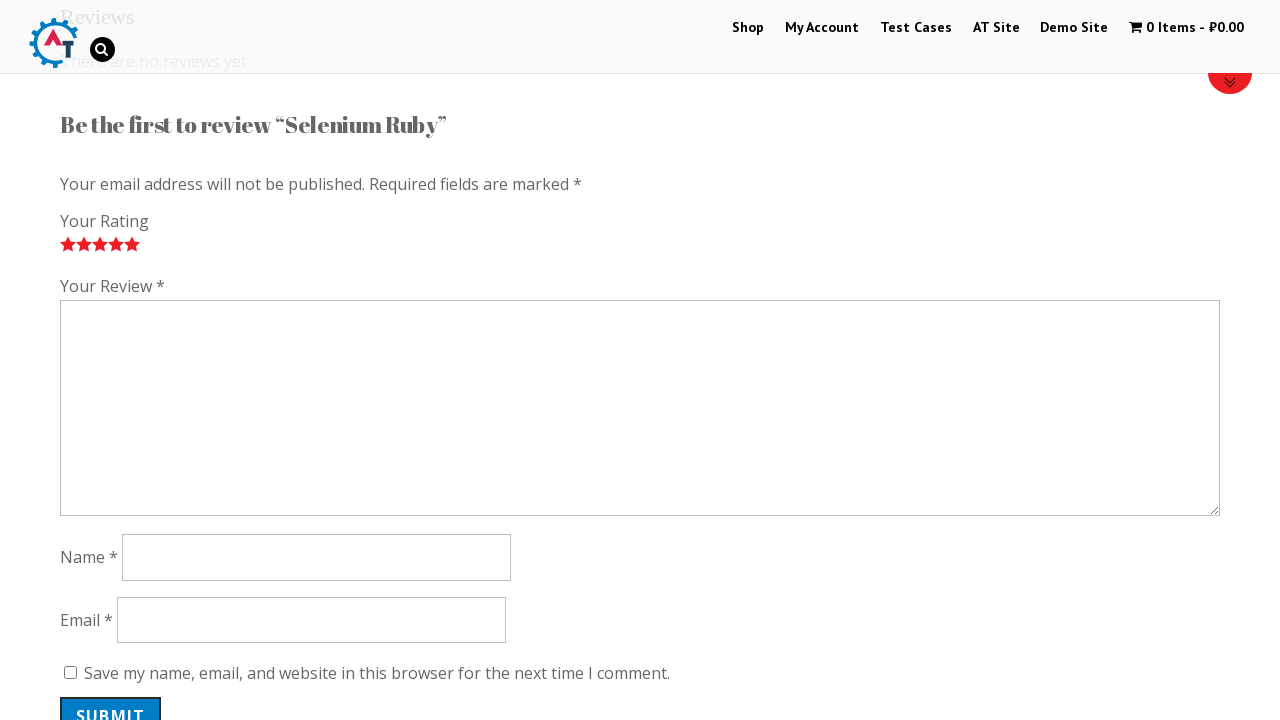

Entered review comment: 'Nice book!' on #comment
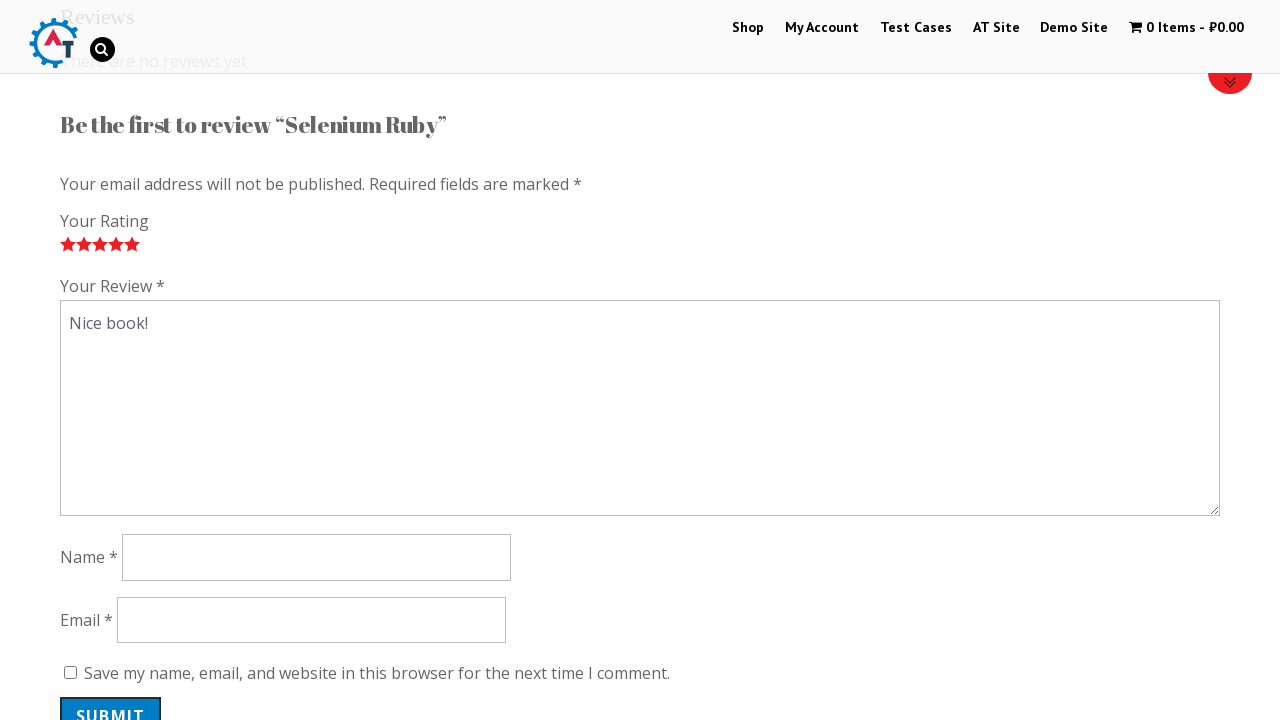

Entered author name: 'bookreviewer42' on #author
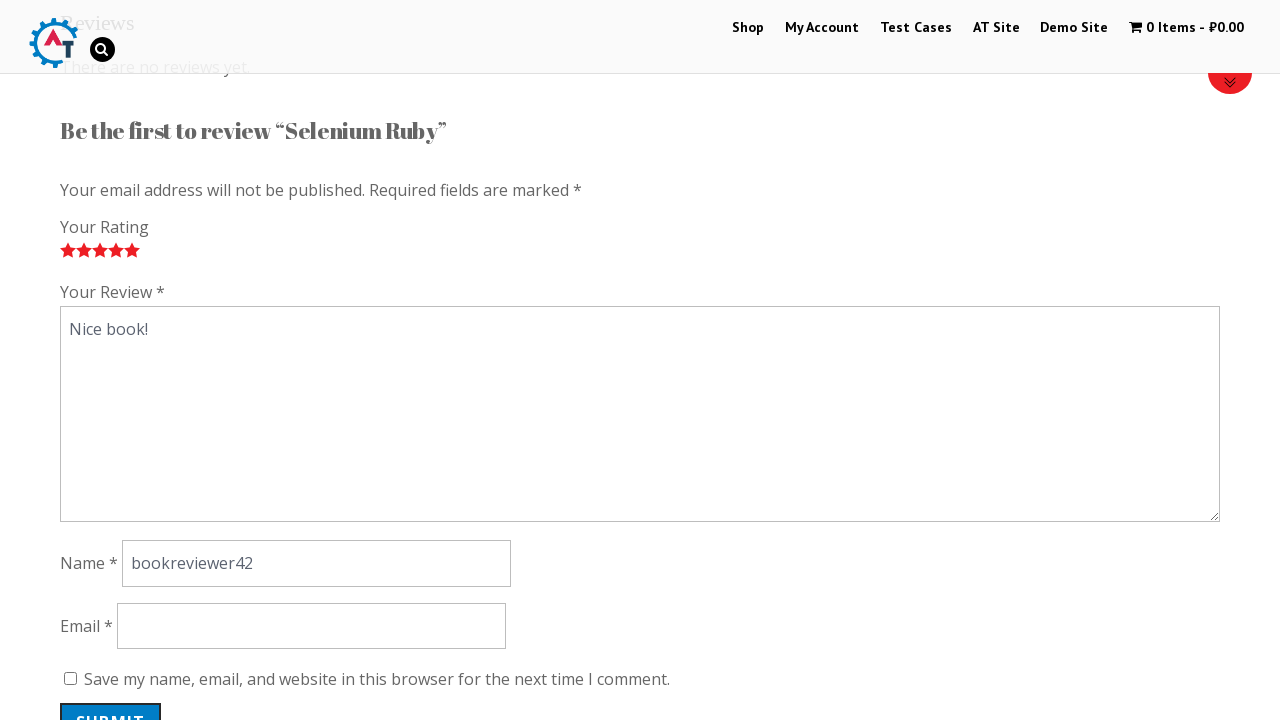

Entered email address: 'reviewer2024@example.com' on #email
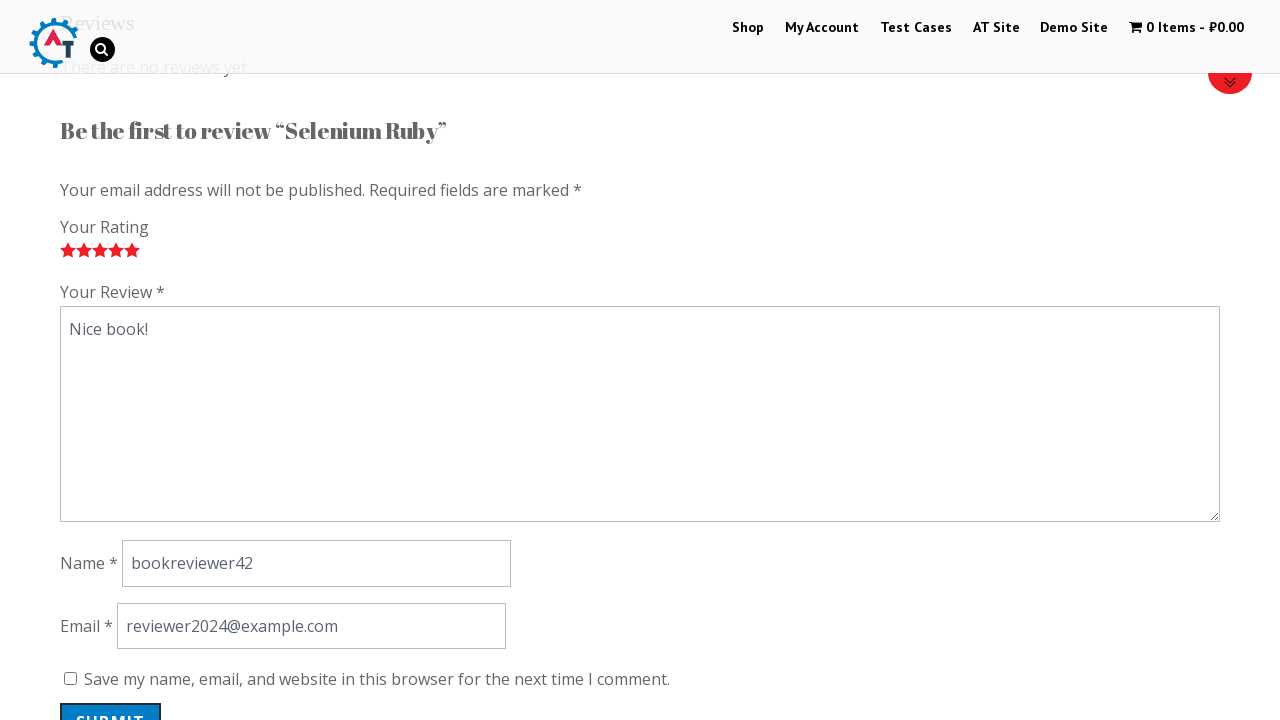

Clicked submit button to submit product review at (111, 700) on #submit
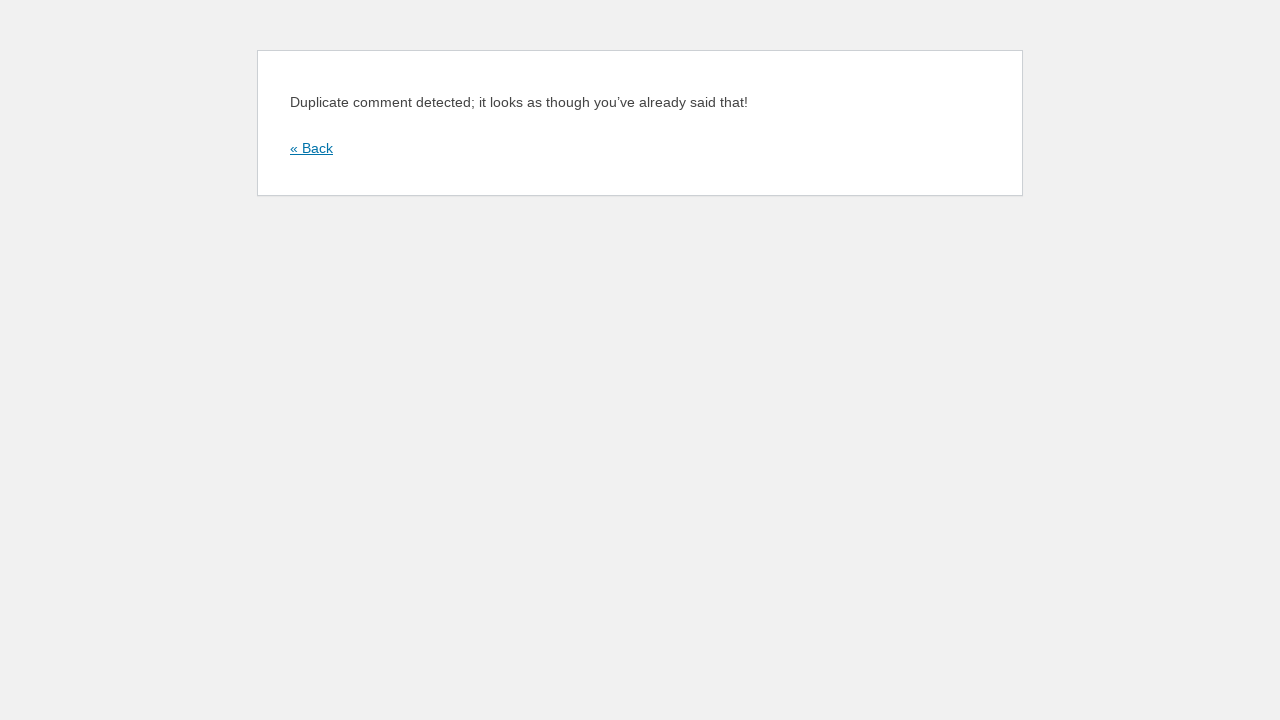

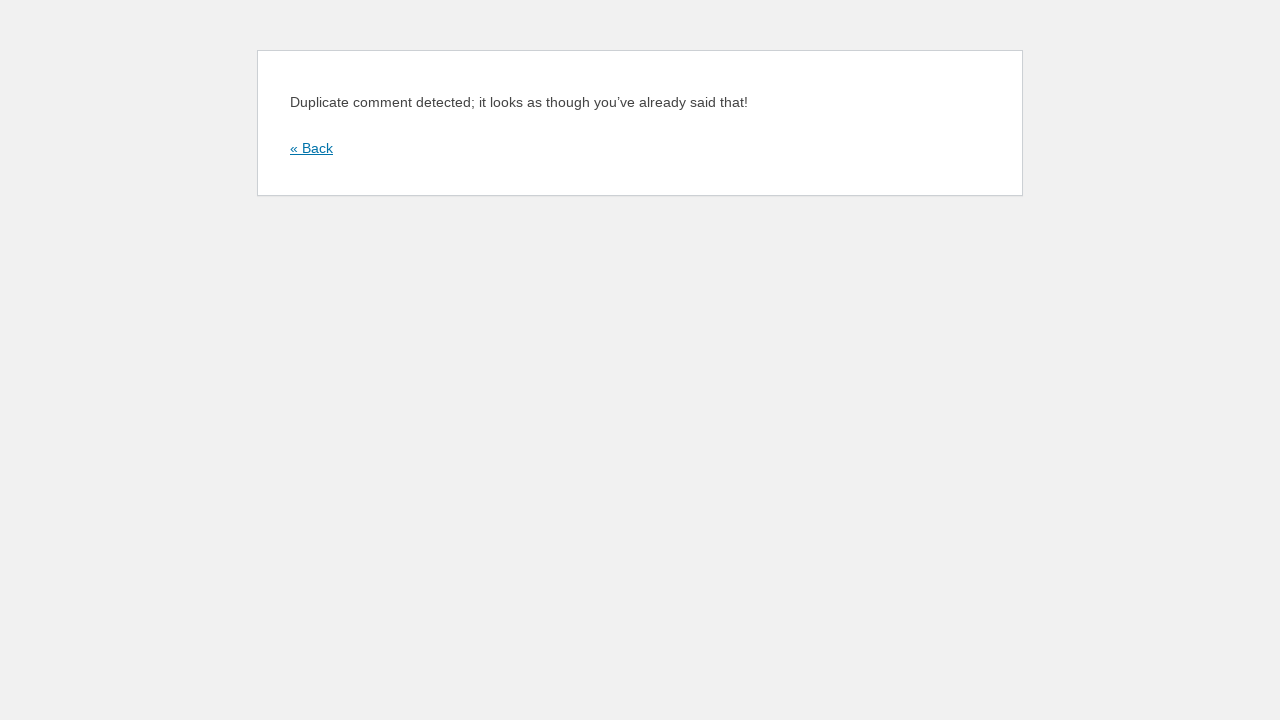